Tests navigation to Control System by clicking Tools menu and then Control System submenu

Starting URL: https://www.travelline.ru/

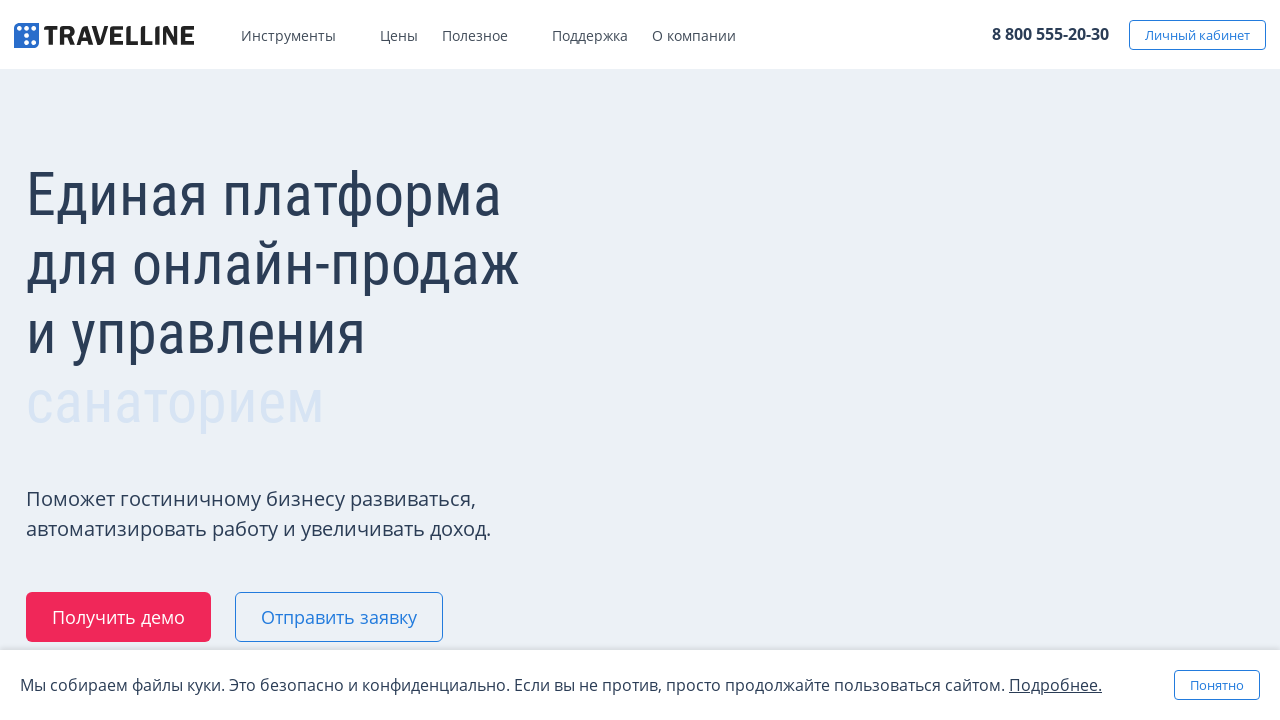

Clicked Tools menu at (349, 39) on xpath=//*[@id='skrollr-body']/div[1]/div/div[2]/ul/li[1]/div[1]
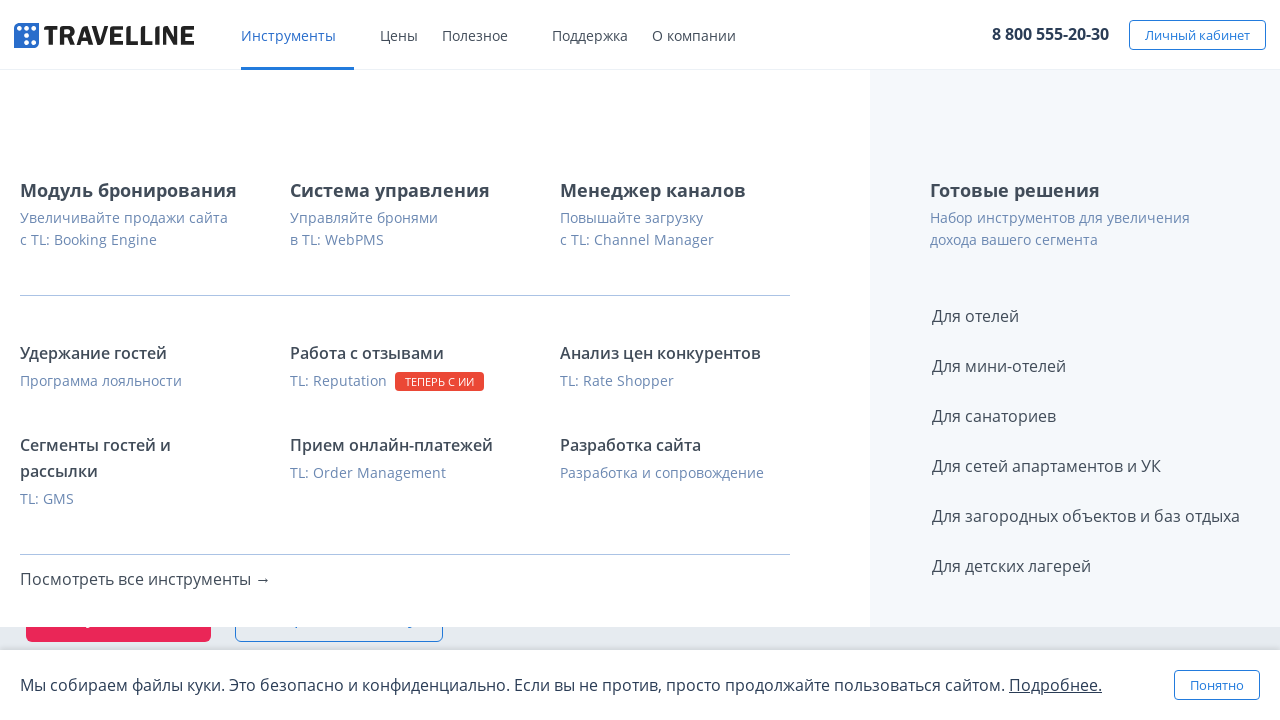

Clicked Control System submenu at (405, 190) on xpath=//*[@id='skrollr-body']/div[1]/div/div[2]/ul/li[1]/div[2]/div/div/div/div[
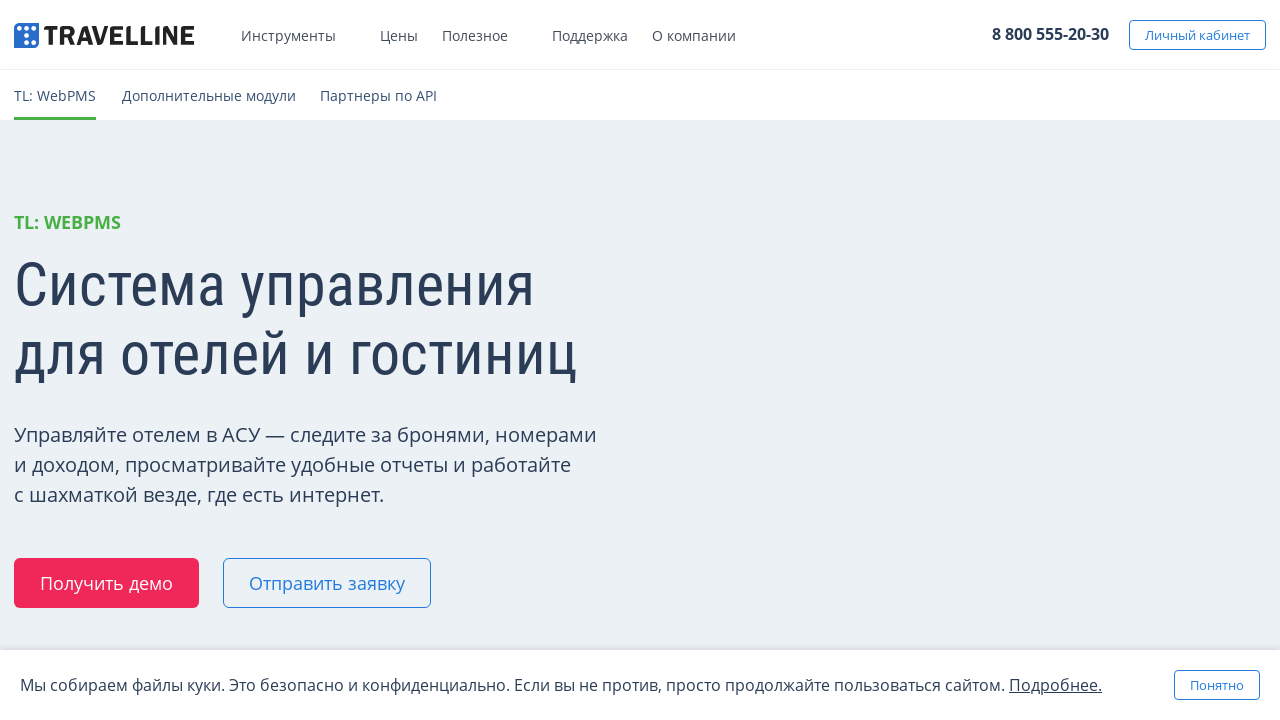

Verified navigation to Control System page
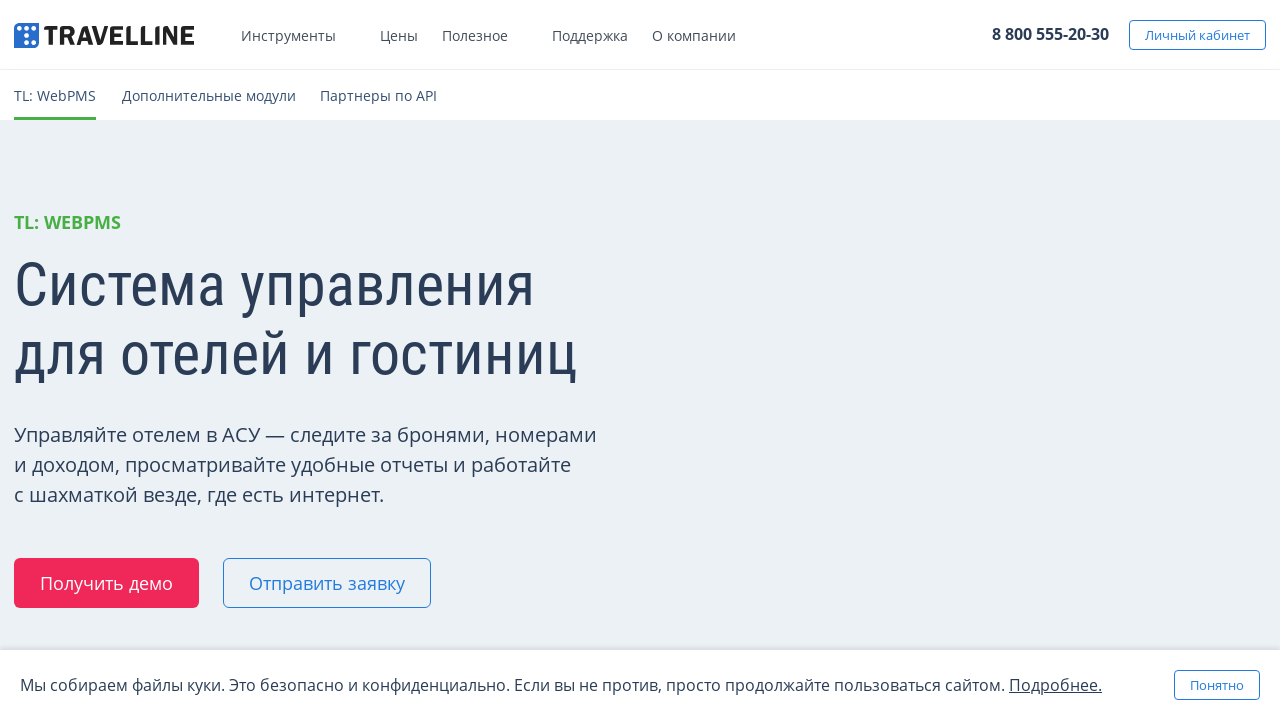

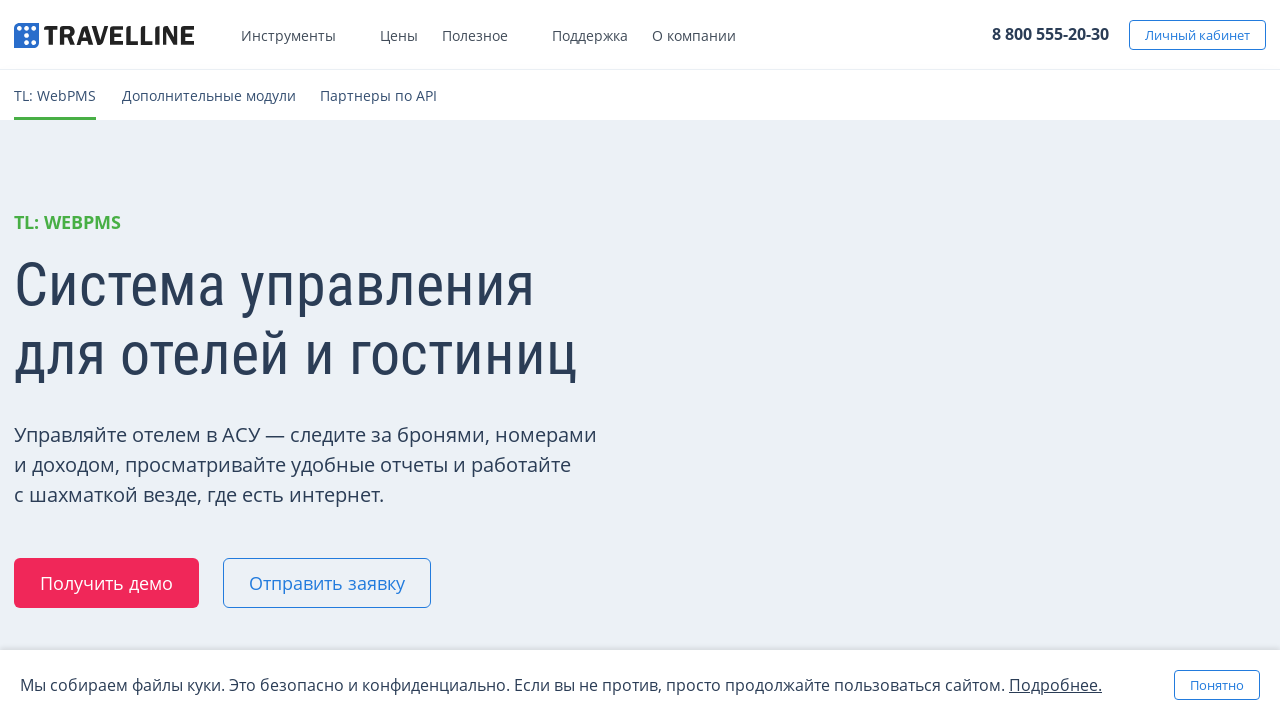